Tests the CPF generator tool by clicking the generate button and waiting for the result to appear

Starting URL: https://www.4devs.com.br/gerador_de_cpf

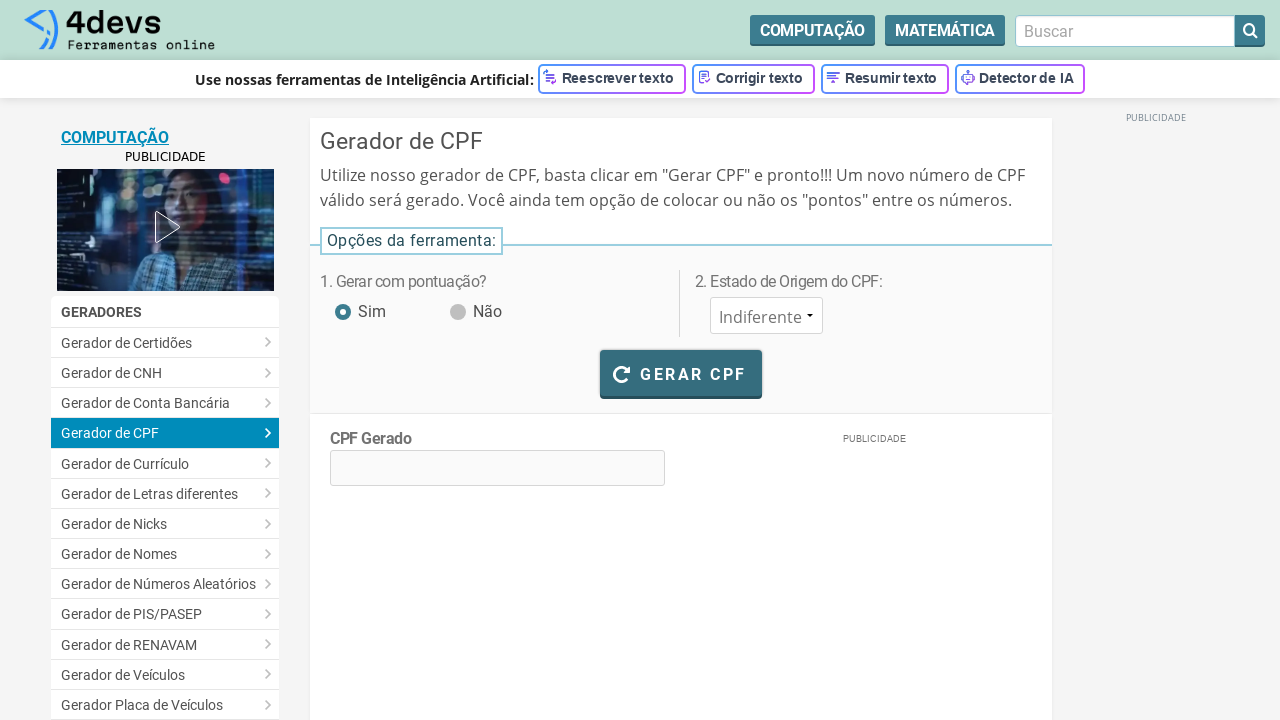

Clicked the generate CPF button at (681, 373) on #bt_gerar_cpf
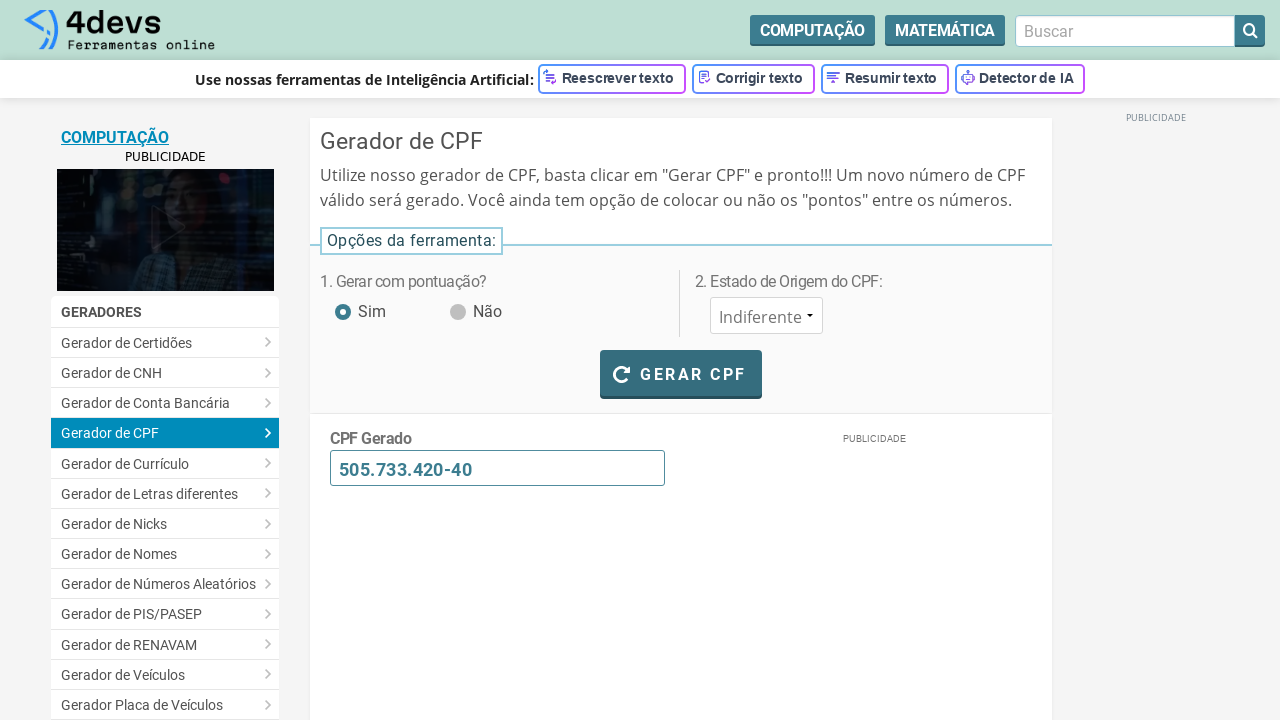

CPF result appeared on the page
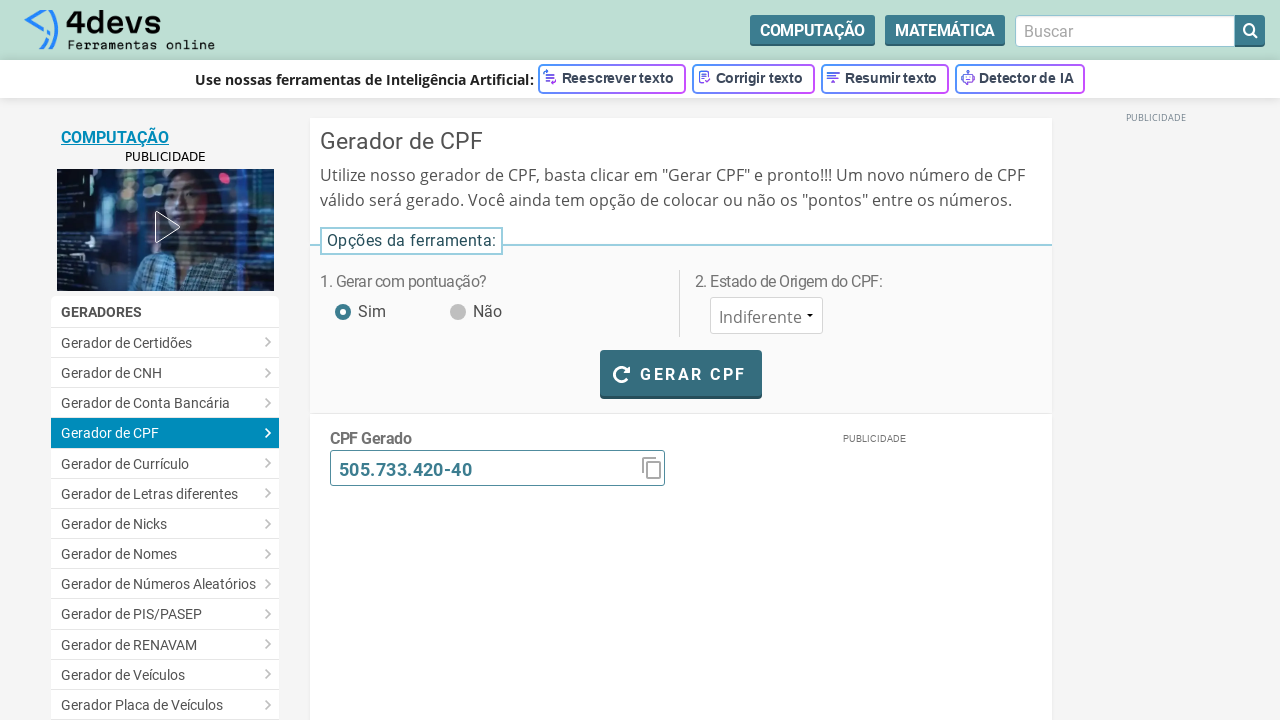

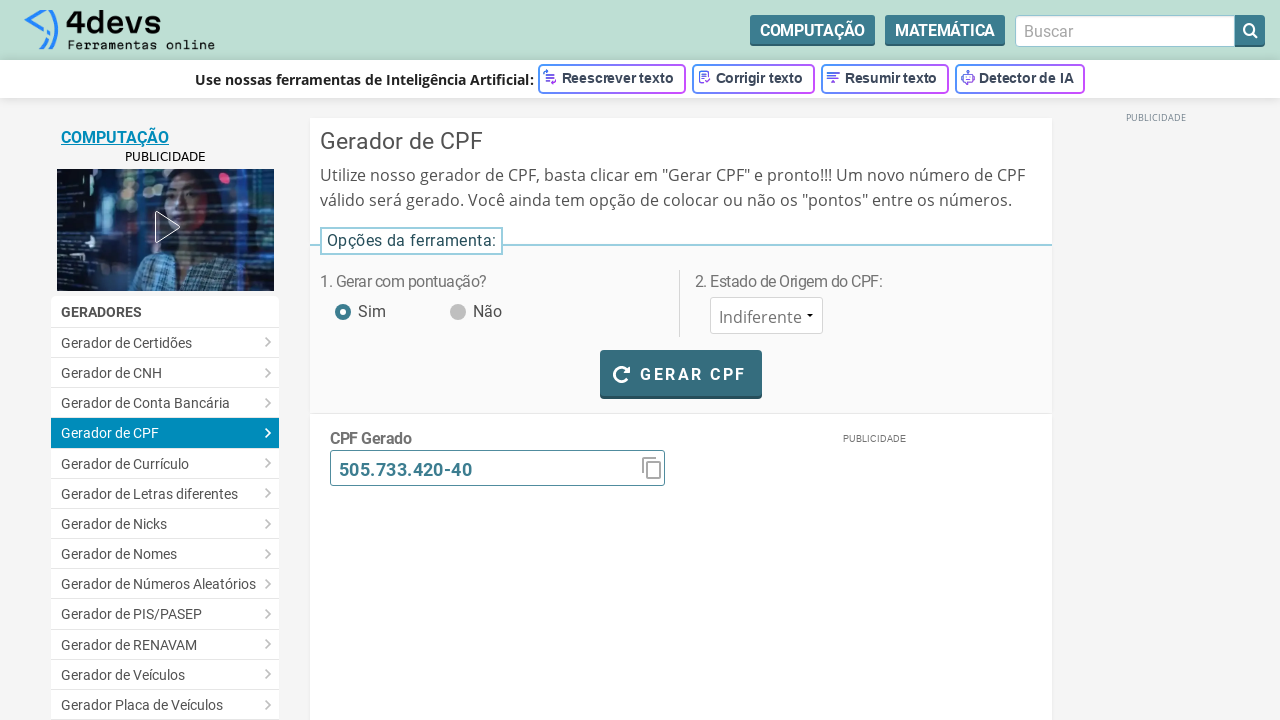